Tests a registration form by filling in first name, last name, and email fields in the first block, then submitting the form and verifying successful registration message

Starting URL: http://suninjuly.github.io/registration1.html

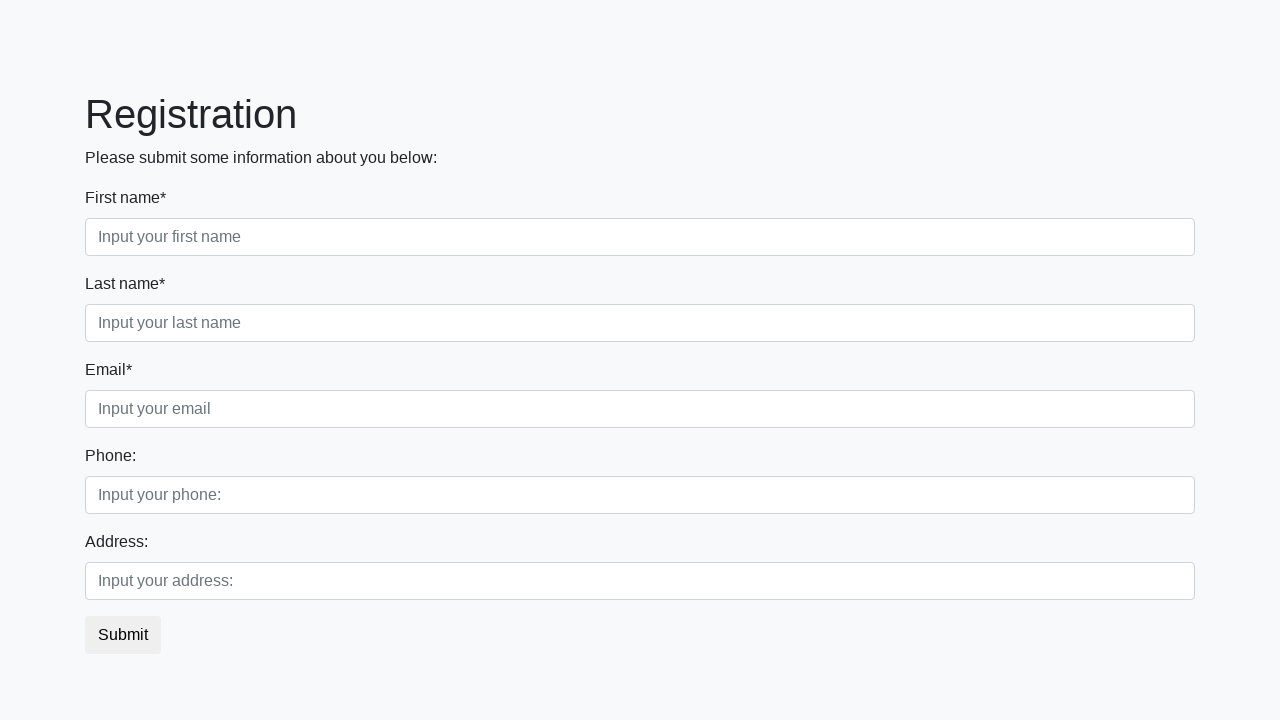

Filled first name field with 'Ivan' on .first_block .first
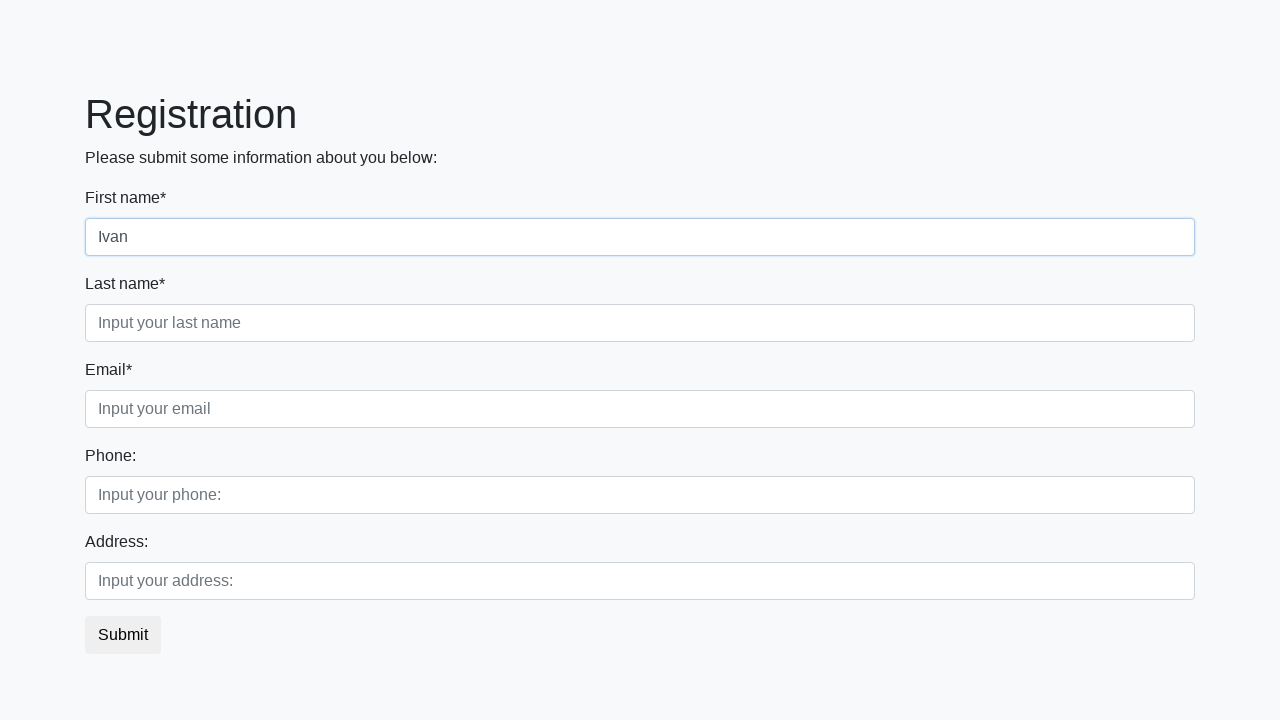

Filled last name field with 'Petrov' on .first_block .second
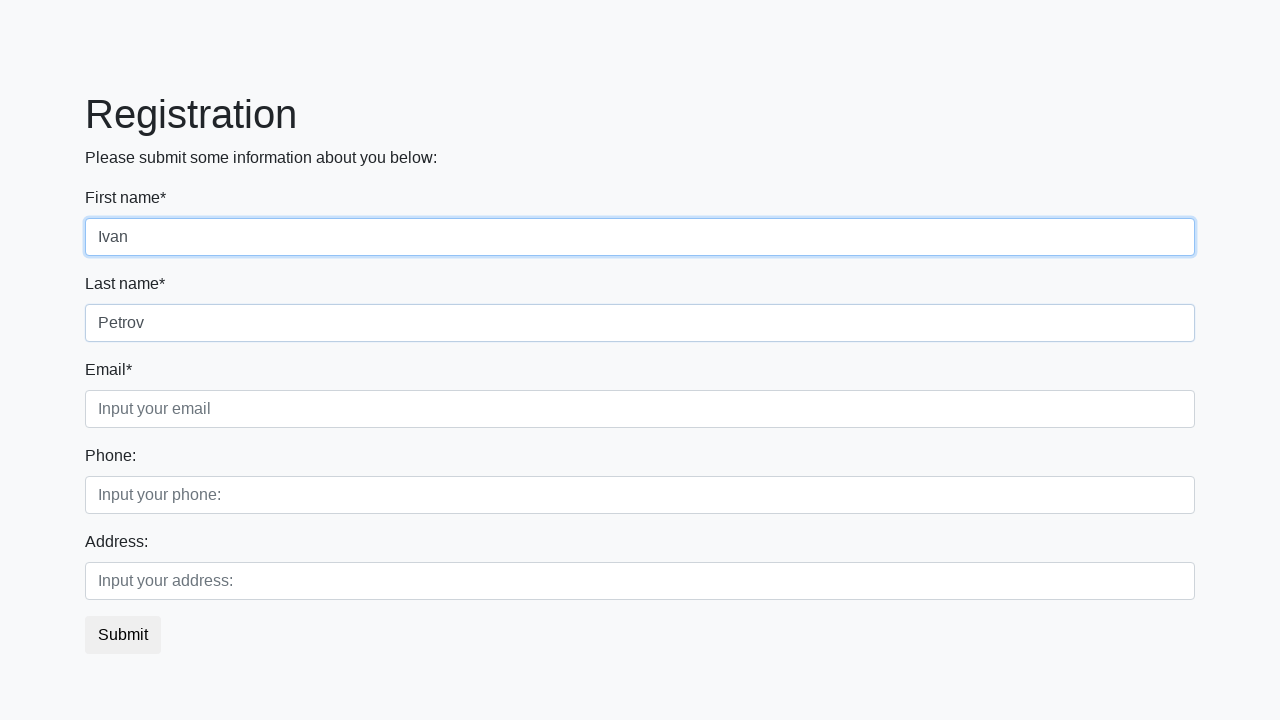

Filled email field with 'petrov@mail.com' on .first_block .third
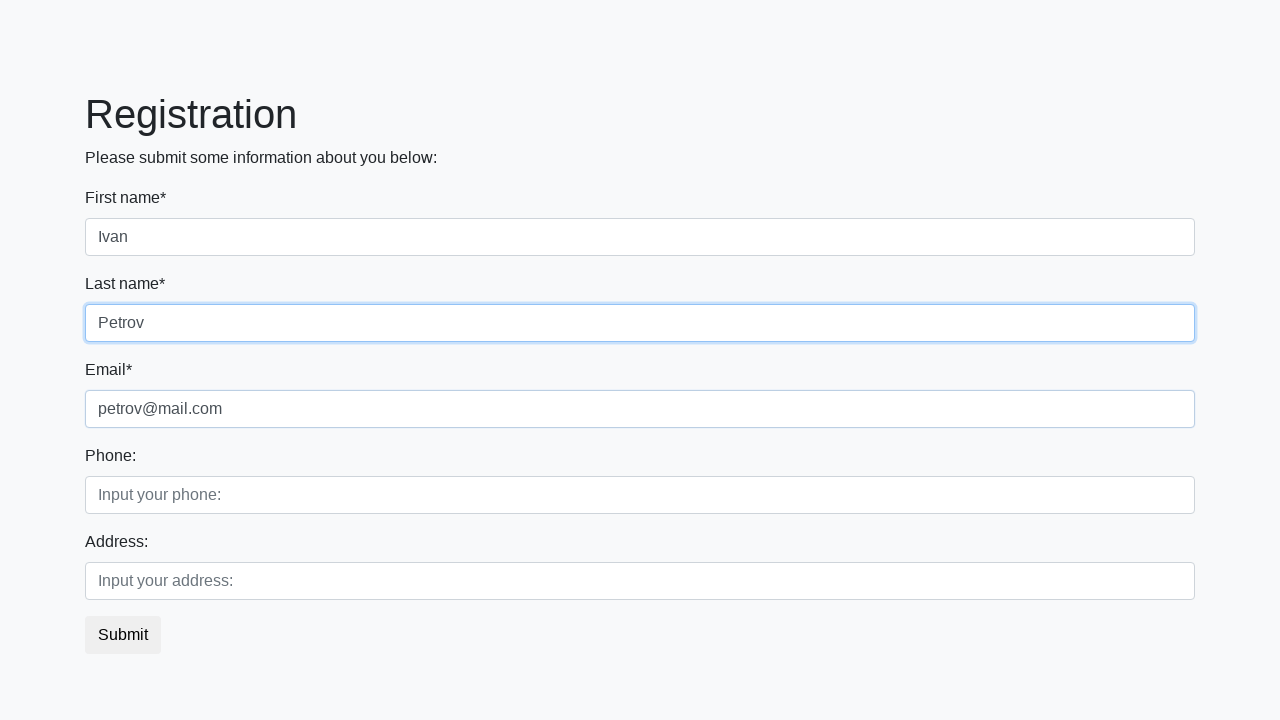

Clicked submit button to register at (123, 635) on button.btn
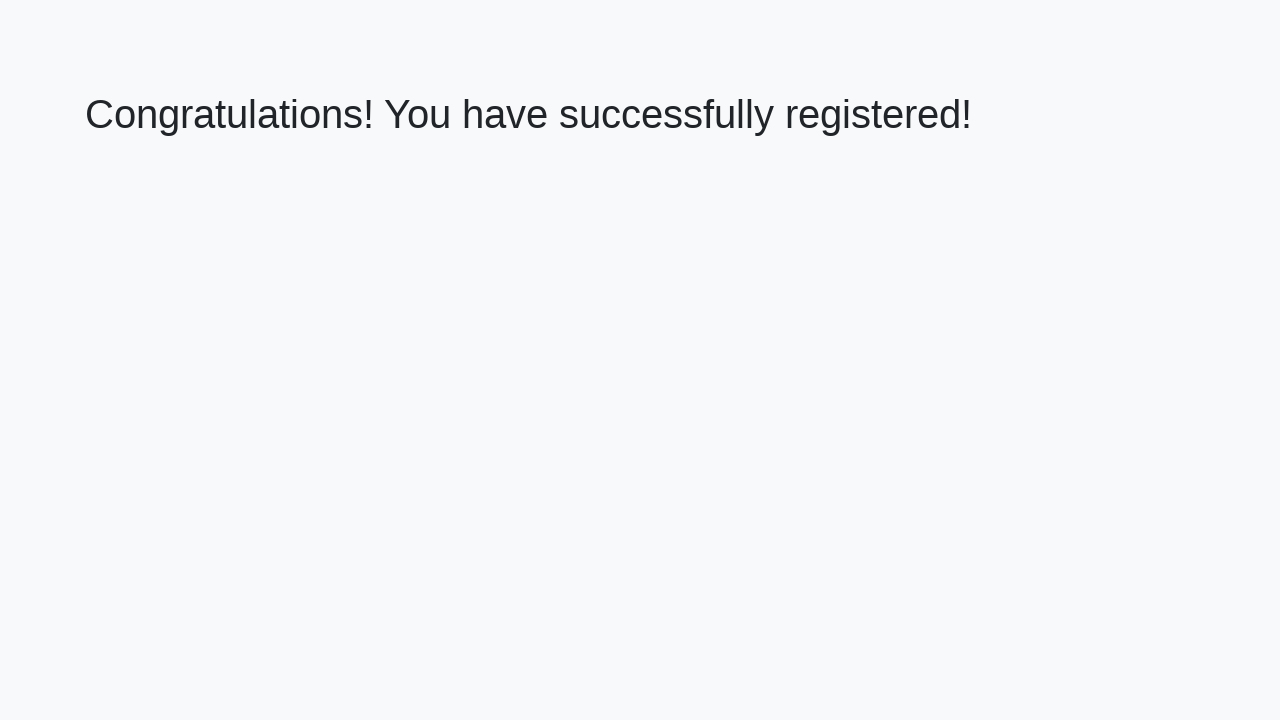

Success message heading loaded
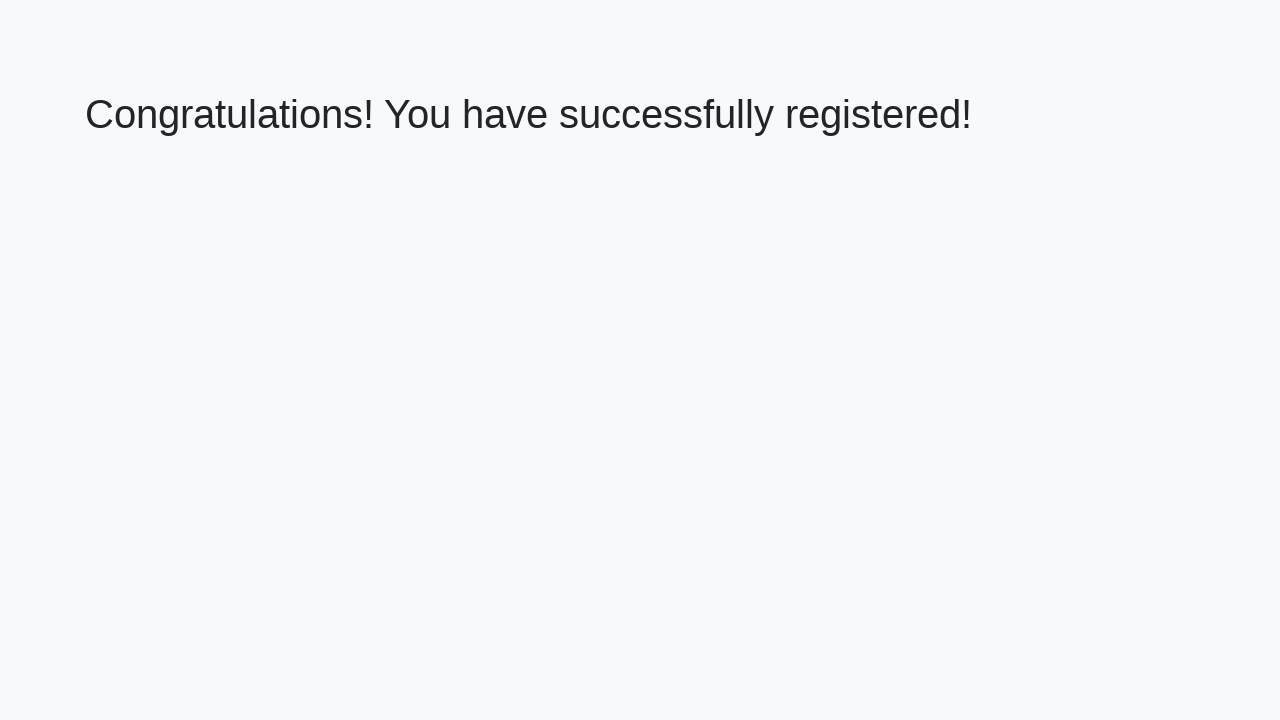

Retrieved success message text
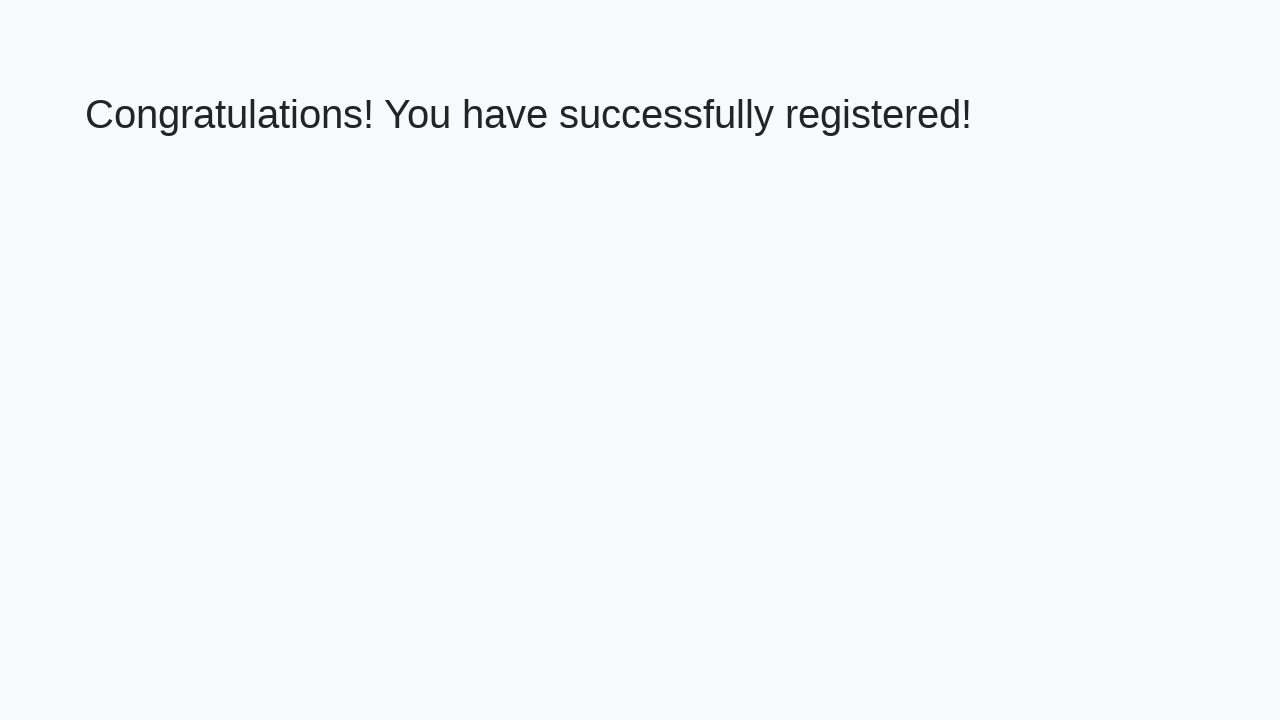

Verified successful registration message: 'Congratulations! You have successfully registered!'
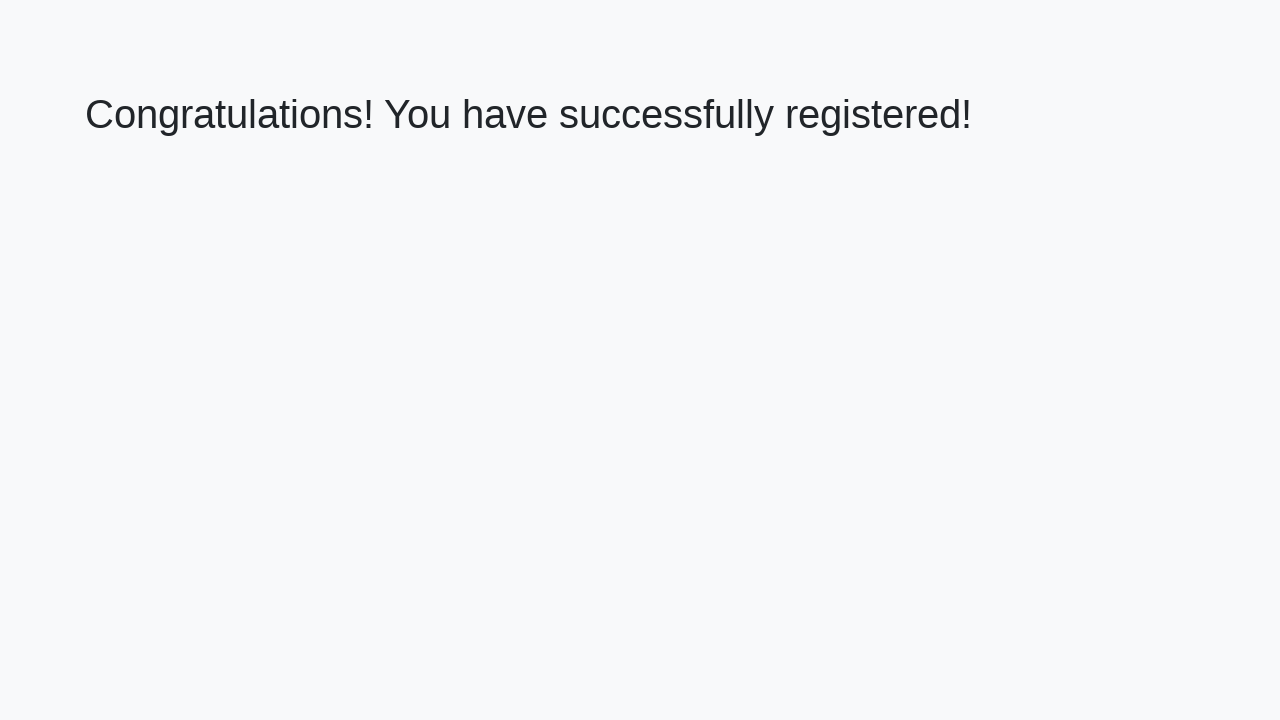

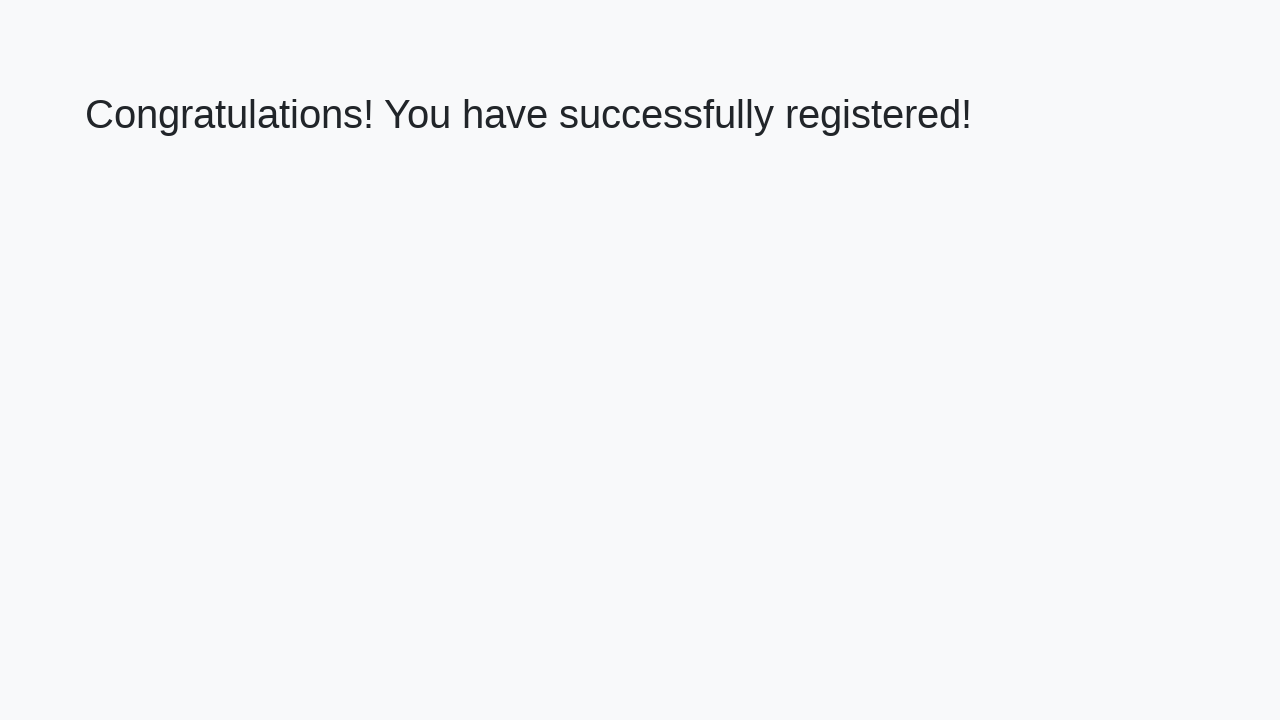